Tests the name filter functionality by entering "Catamarca" and verifying the table filters correctly

Starting URL: https://nahual.github.io/qc-provinciano-evolution/provinciano.html?v=1

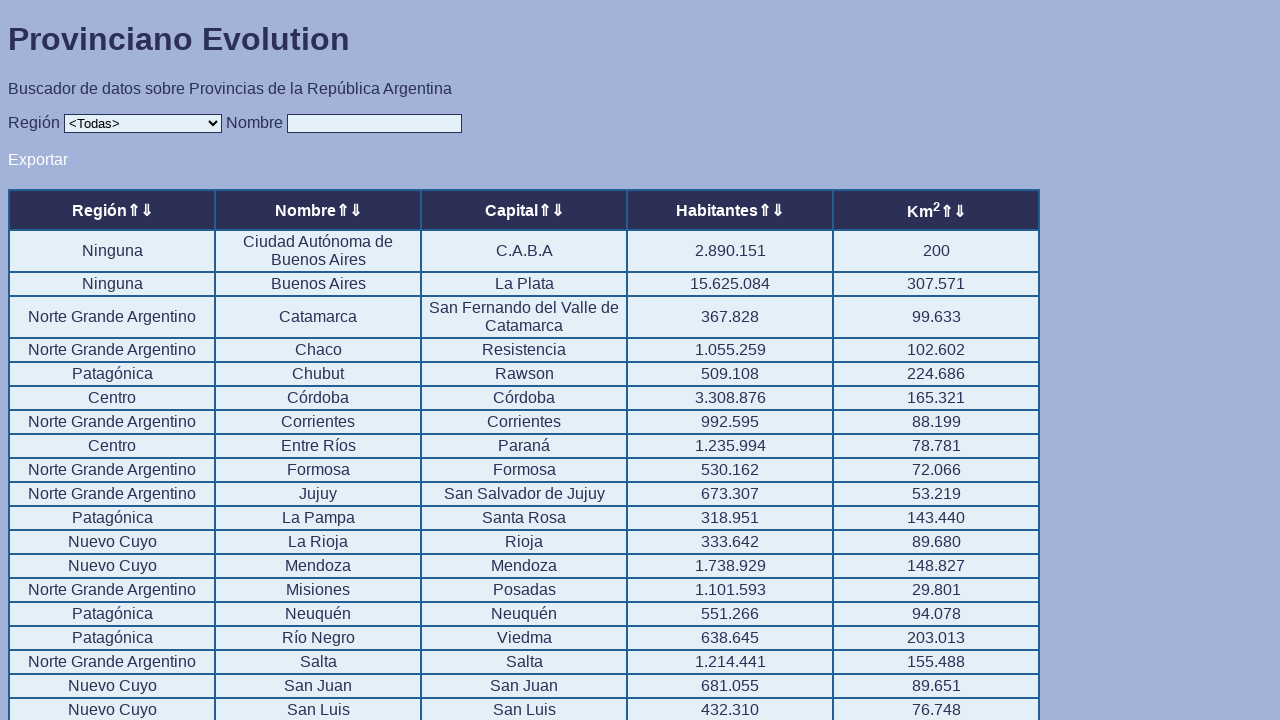

Clicked on the input filter field at (374, 123) on #input
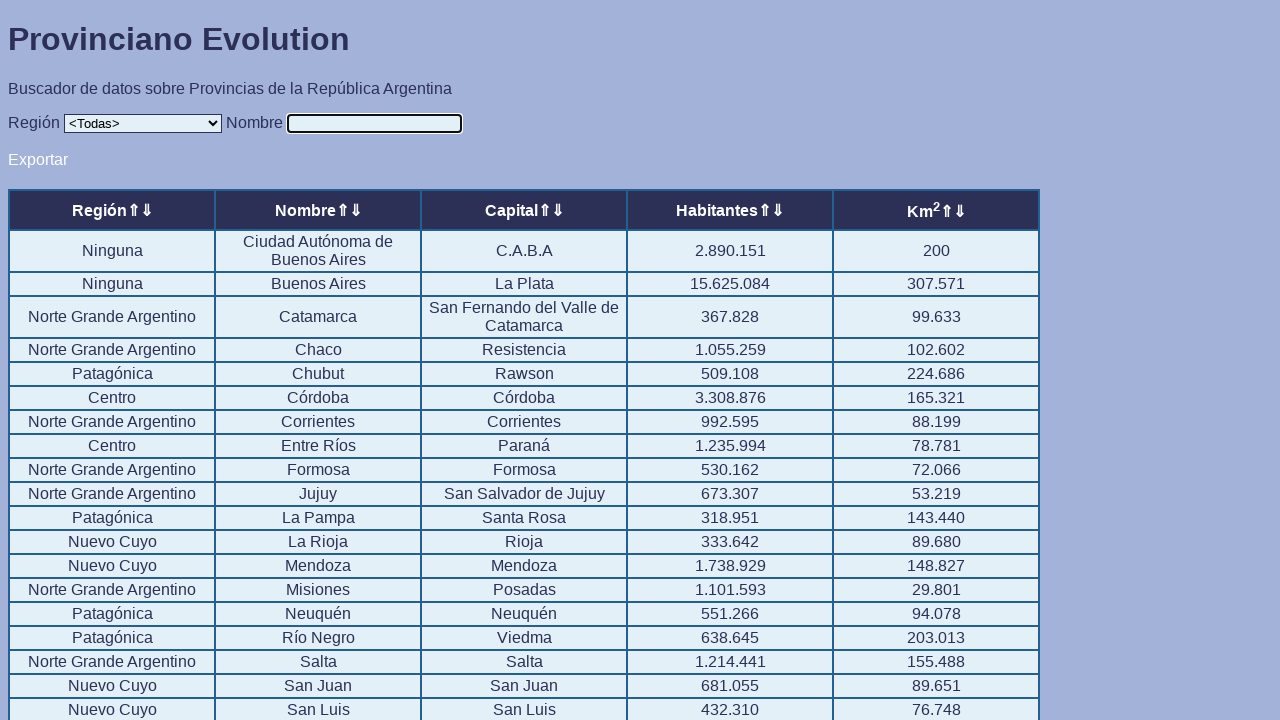

Entered 'Catamarca' into the name filter field on #input
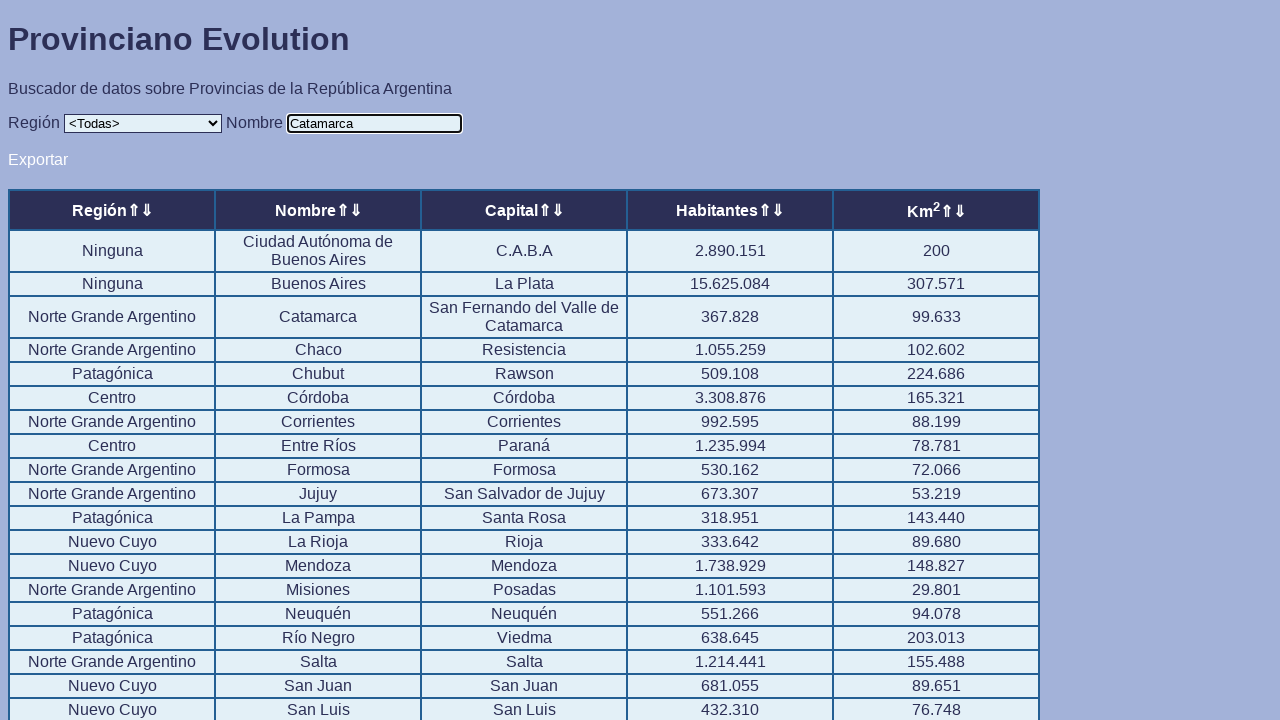

Table filtered correctly and results for Catamarca are displayed
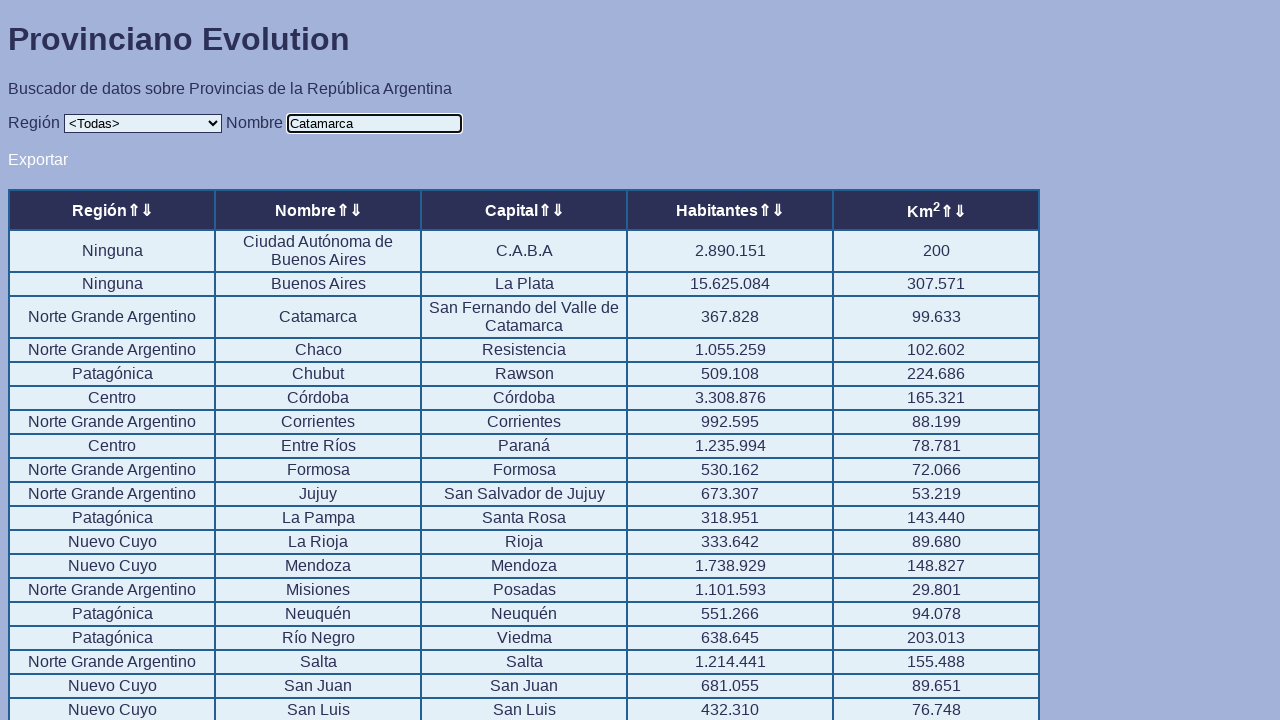

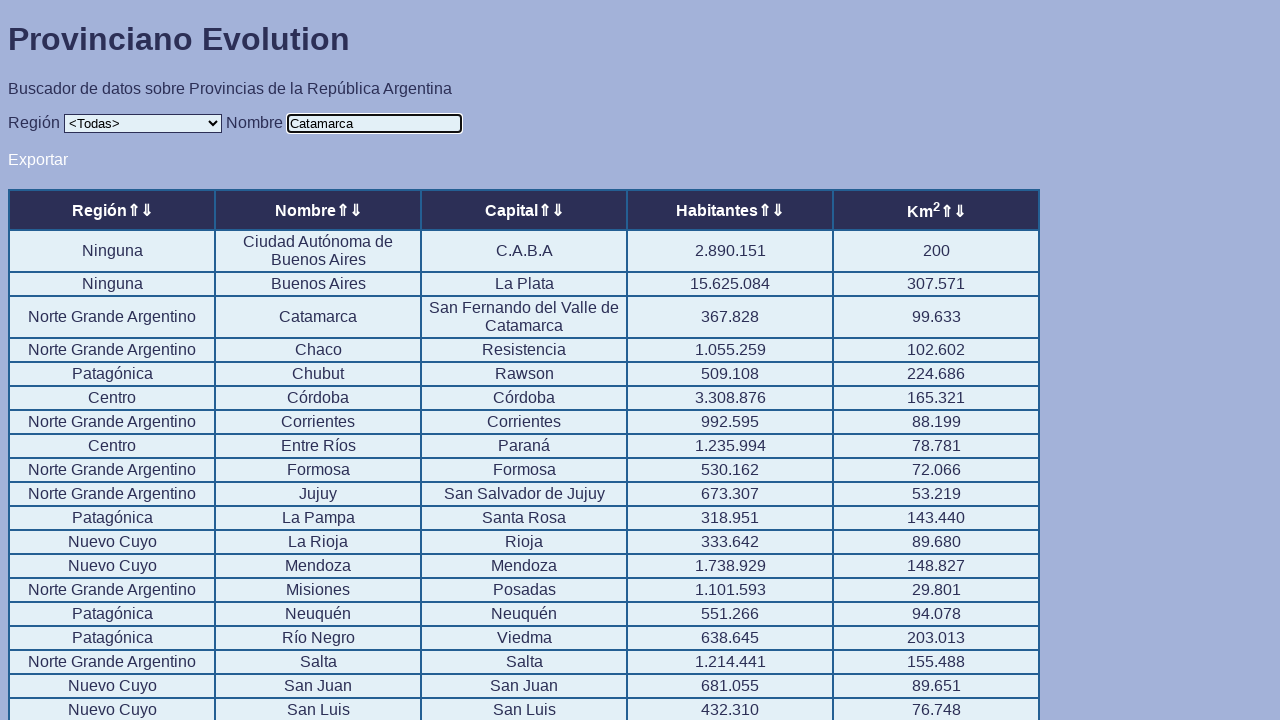